Tests scrolling functionality by navigating to the Chinese railway website and scrolling to a specific image element on the page

Starting URL: https://www.12306.cn

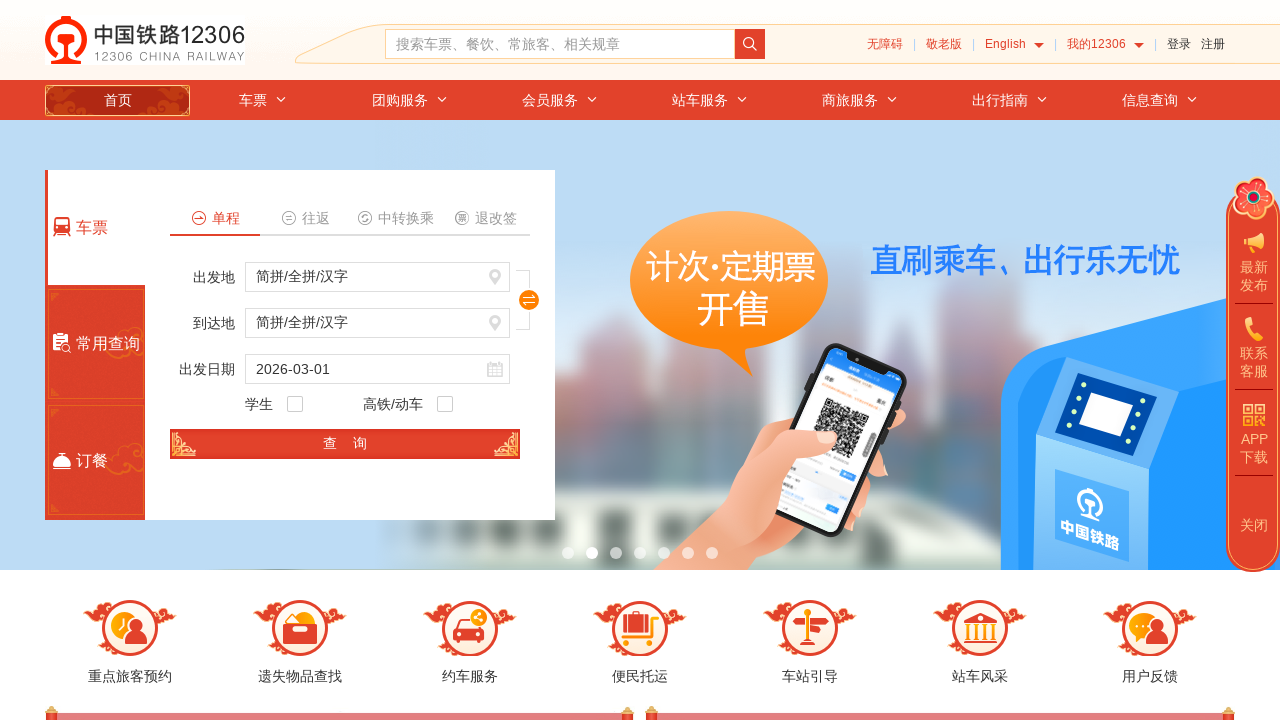

Located target image element with src './images/public.png'
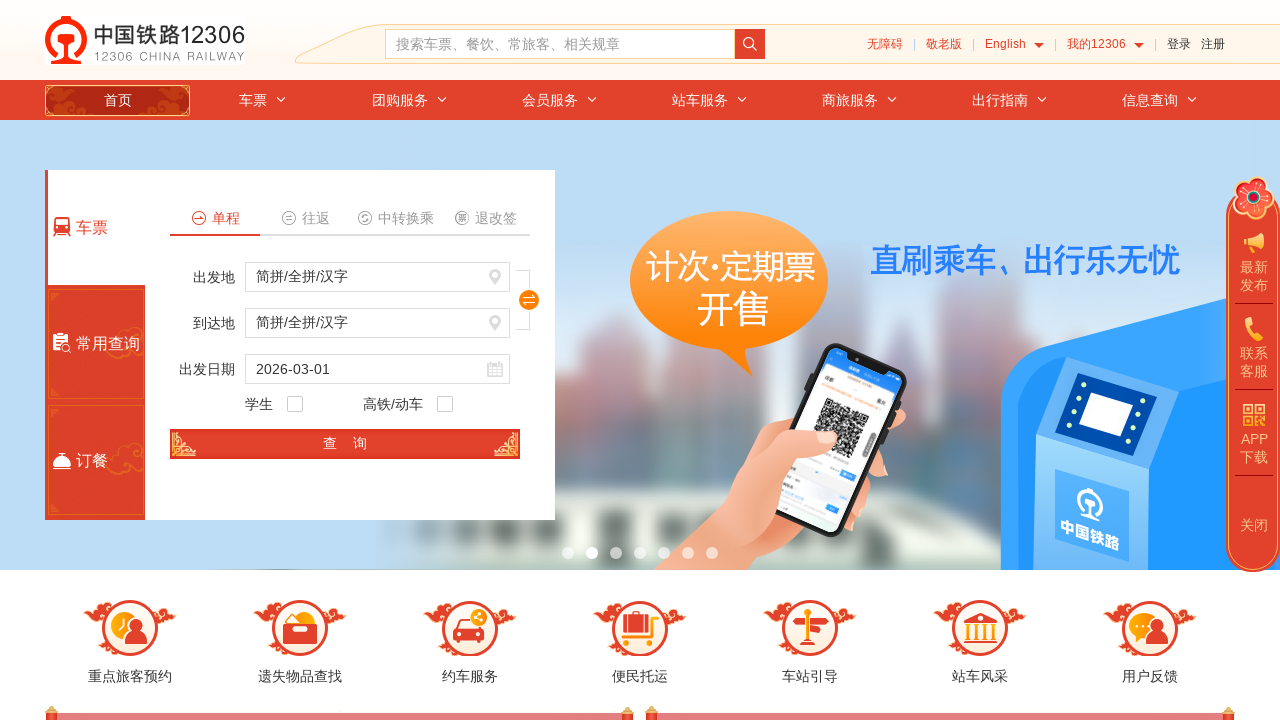

Target image element is attached to the DOM
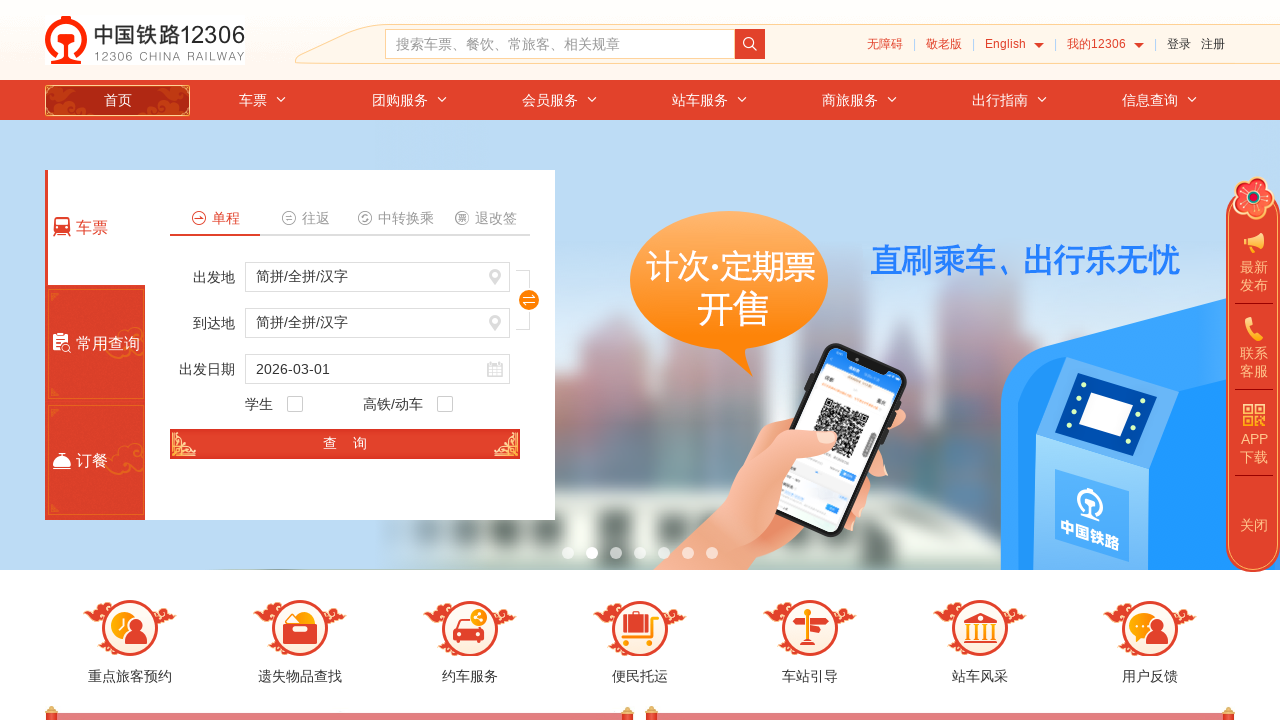

Scrolled to target image element
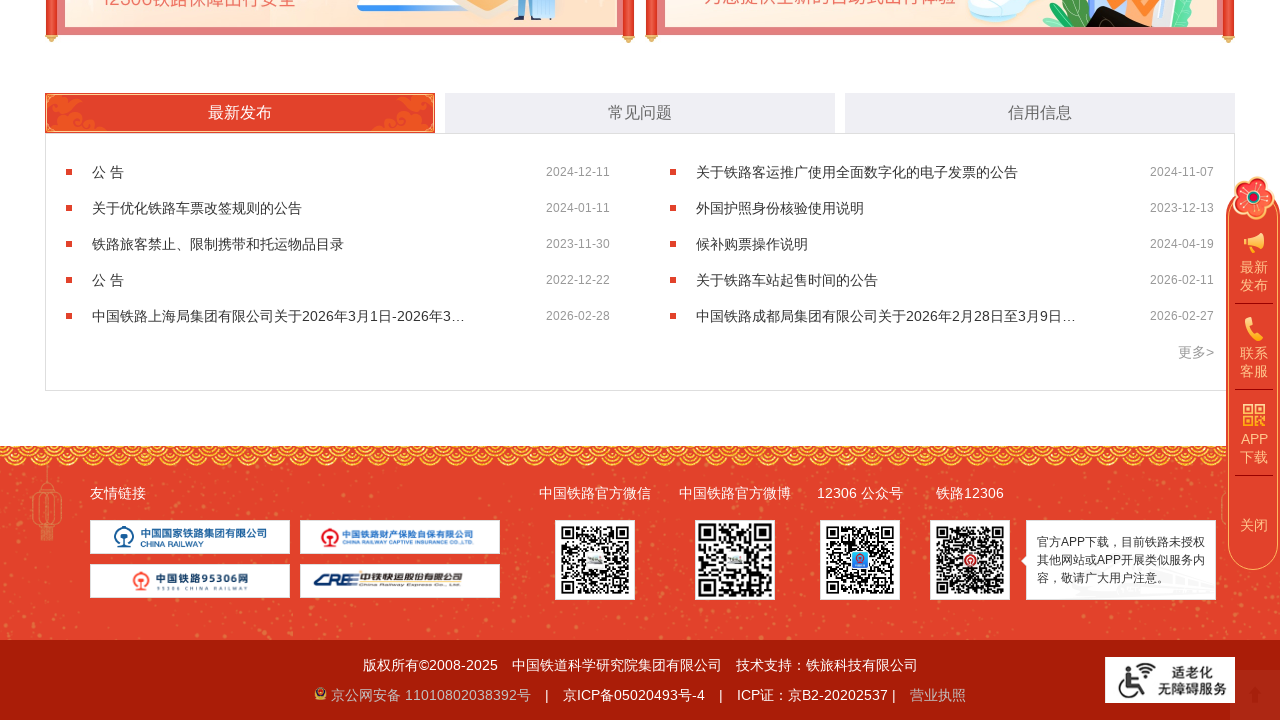

Waited 2 seconds to observe scroll completion
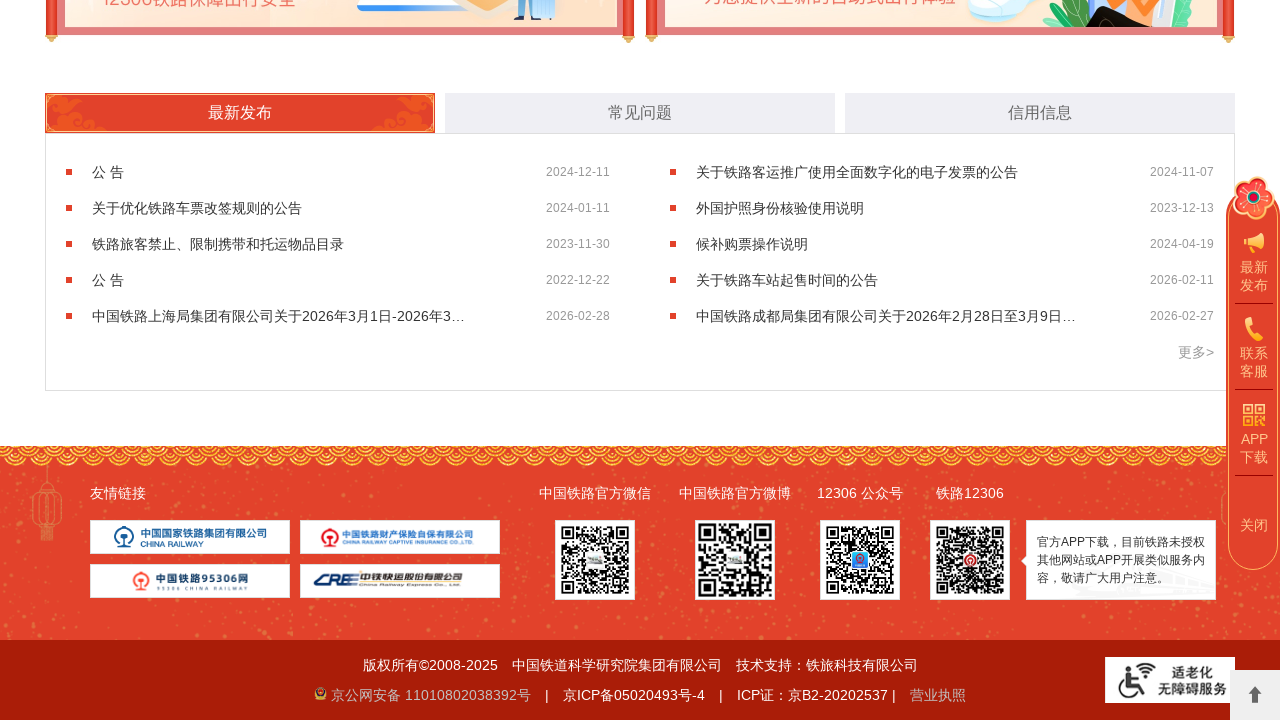

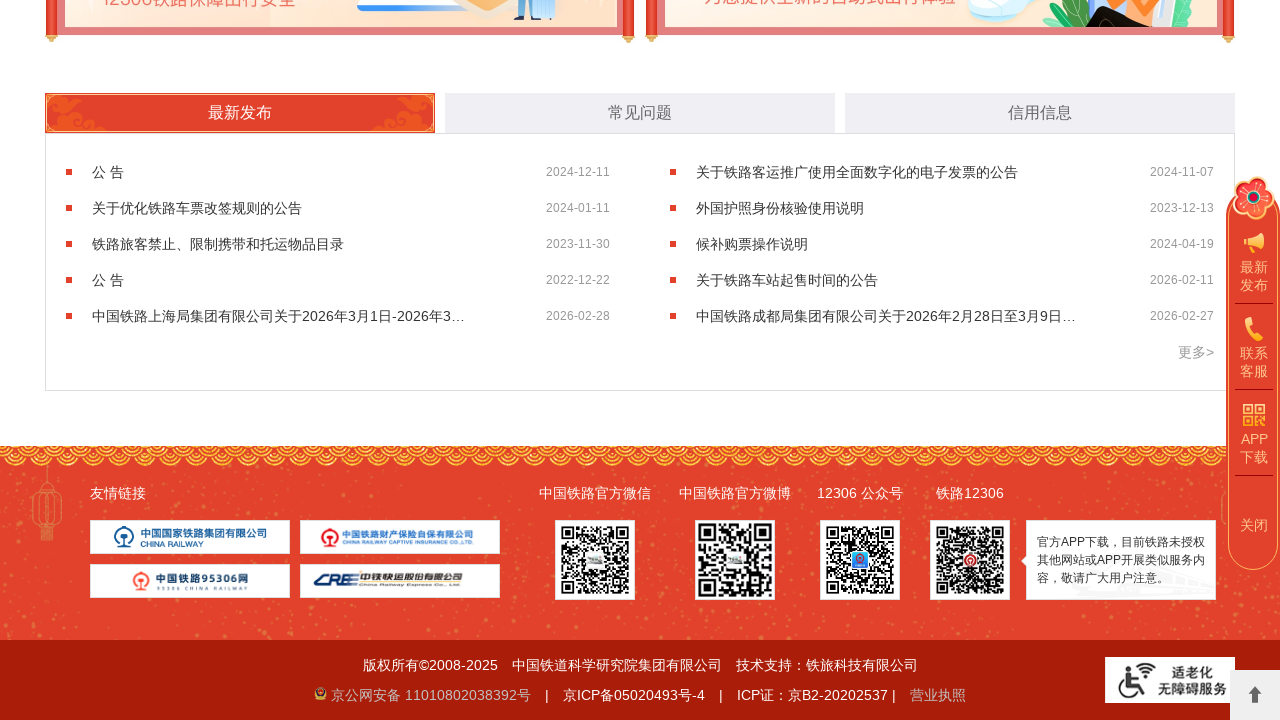